Tests an e-commerce flow by searching for products, adding a specific item to cart, and proceeding through checkout to place an order

Starting URL: https://rahulshettyacademy.com/seleniumPractise/#/

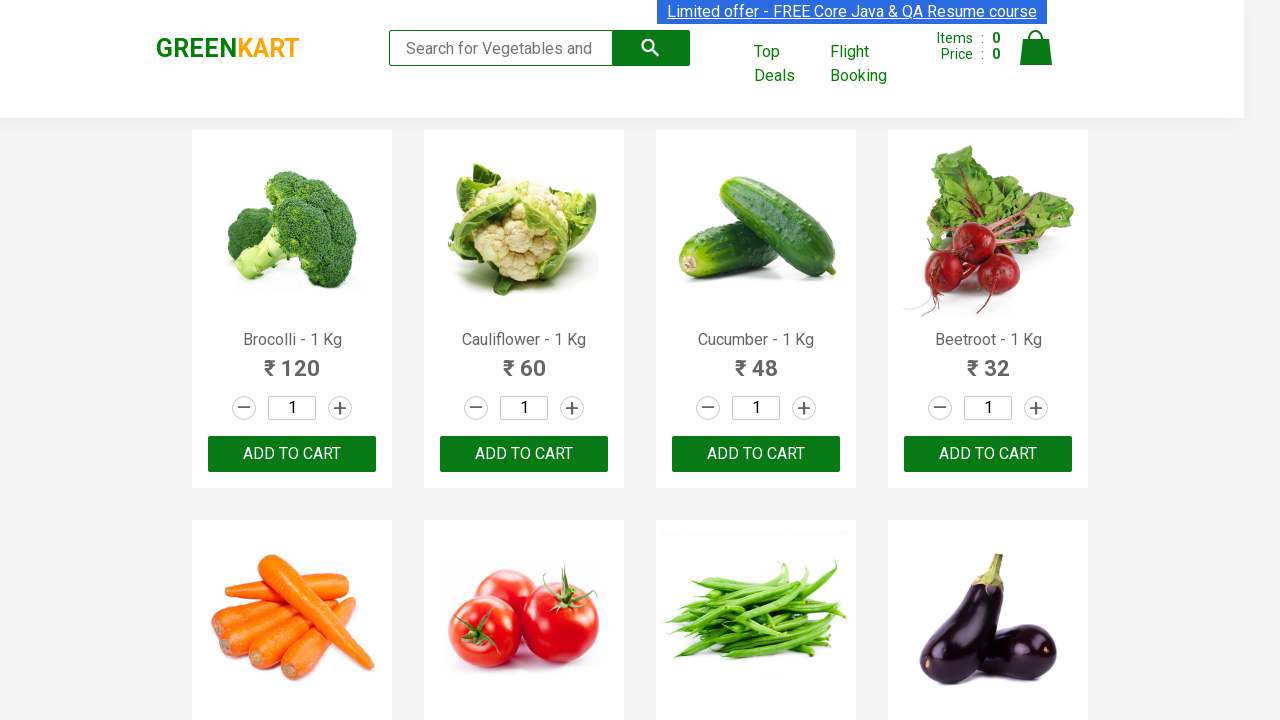

Filled search field with 'ca' to find products on .search-keyword
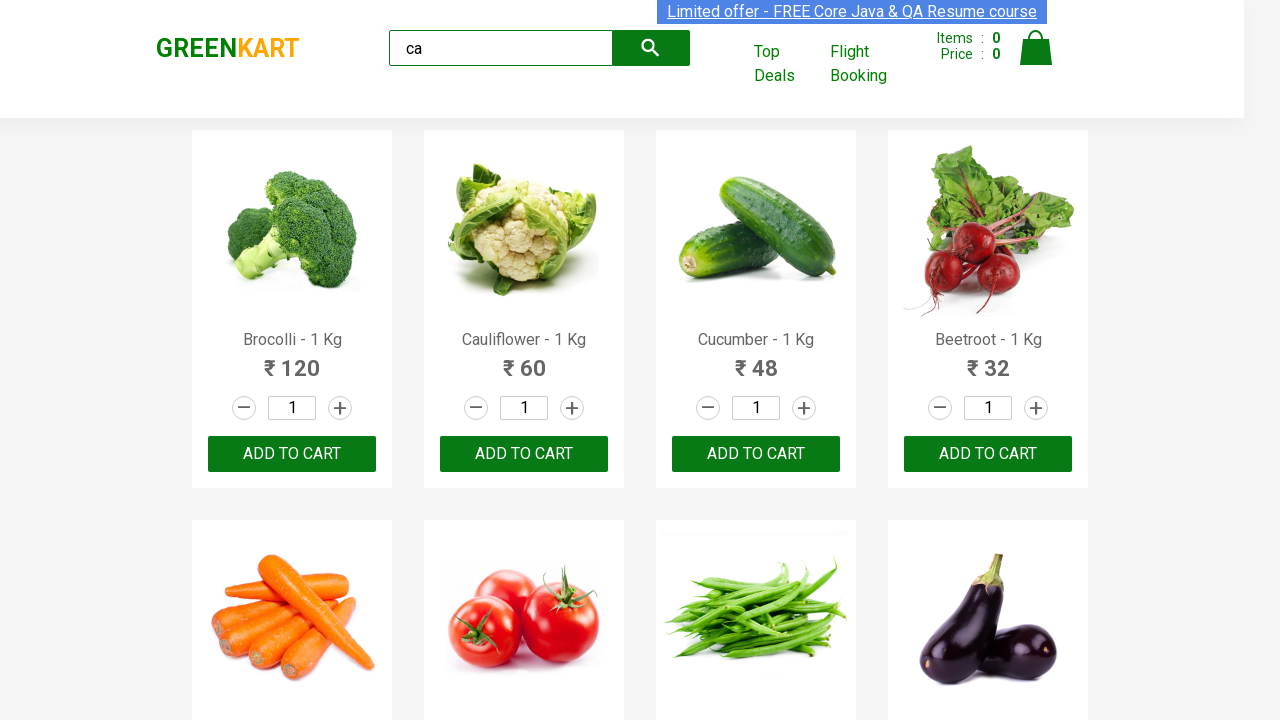

Waited for products to load and become visible
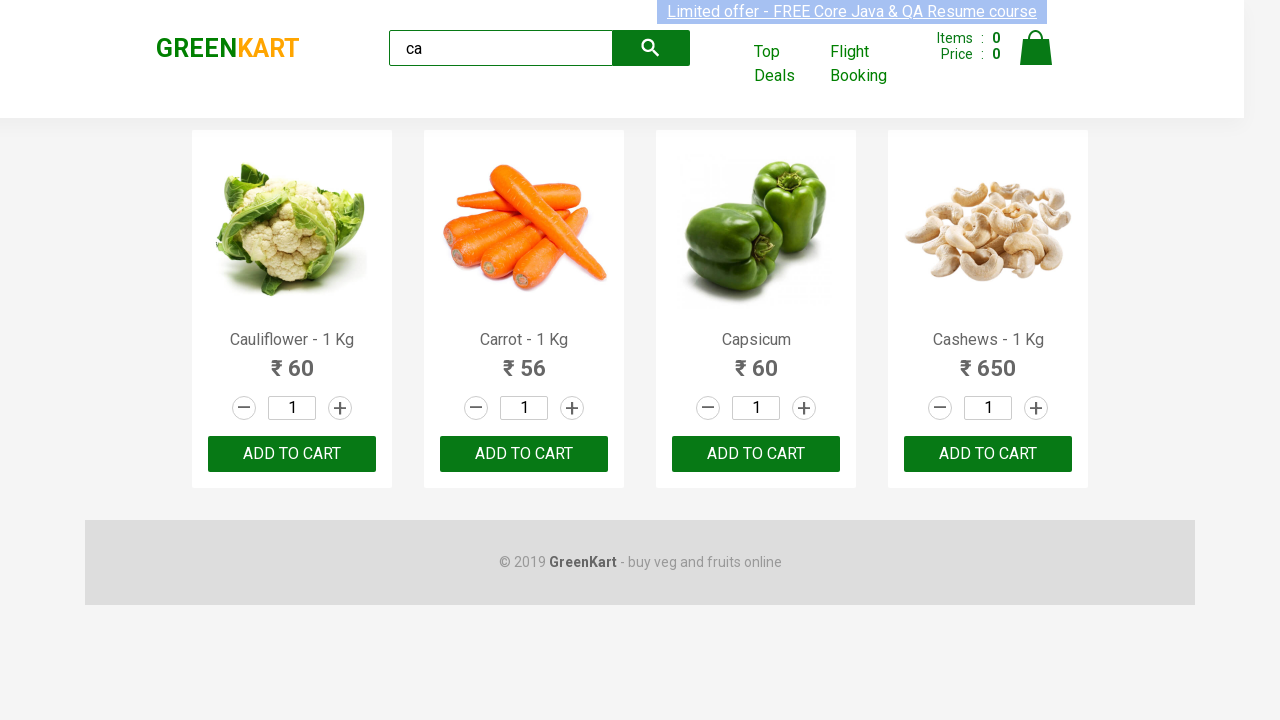

Retrieved all product elements from search results
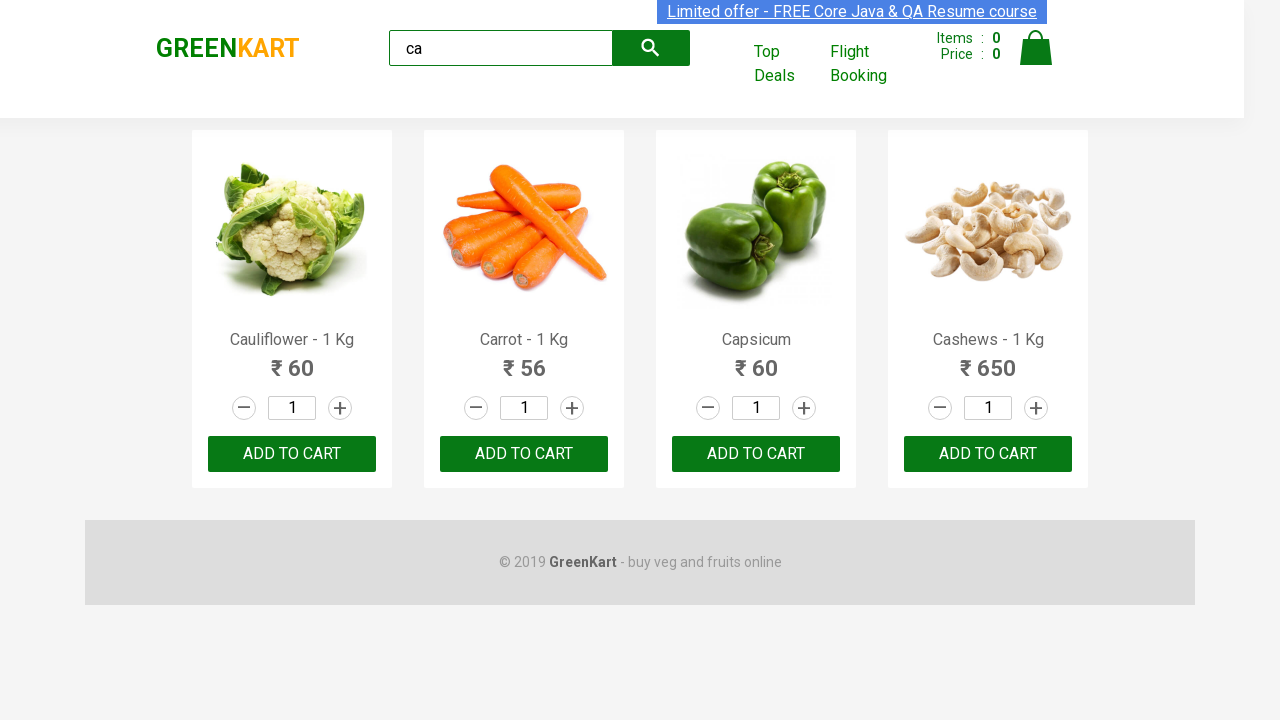

Retrieved product name: Cauliflower - 1 Kg
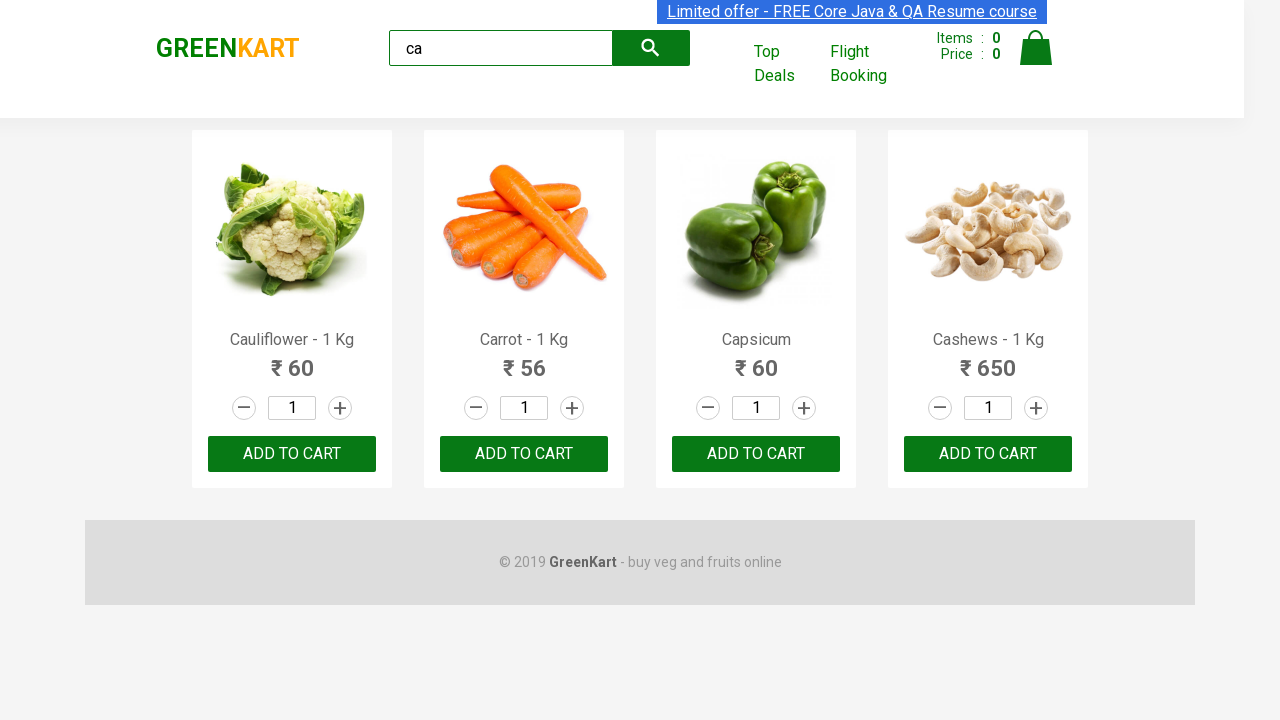

Retrieved product name: Carrot - 1 Kg
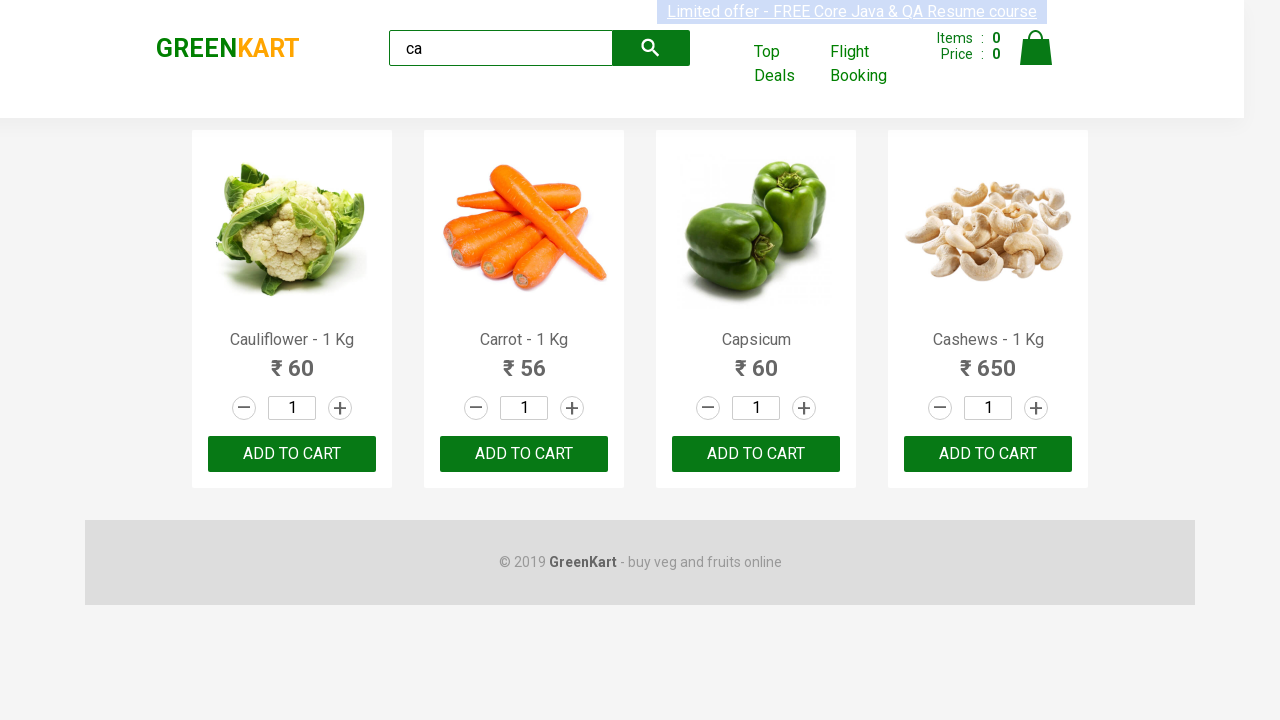

Retrieved product name: Capsicum
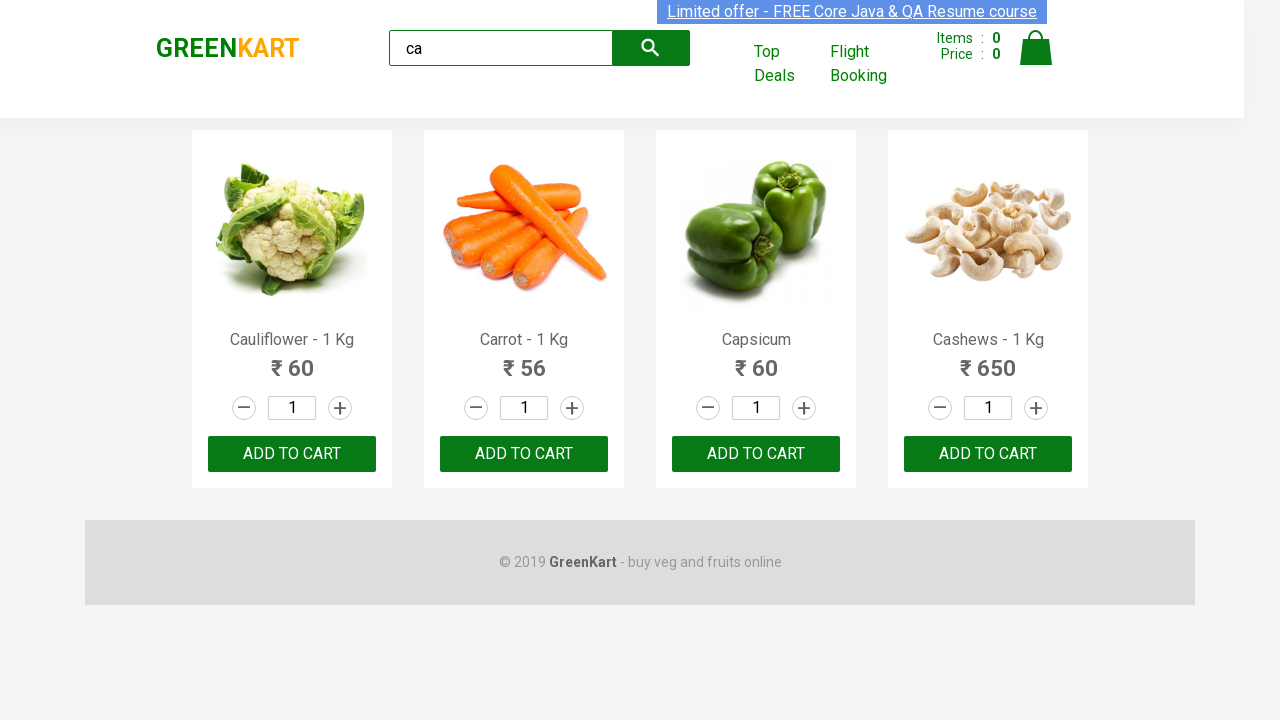

Retrieved product name: Cashews - 1 Kg
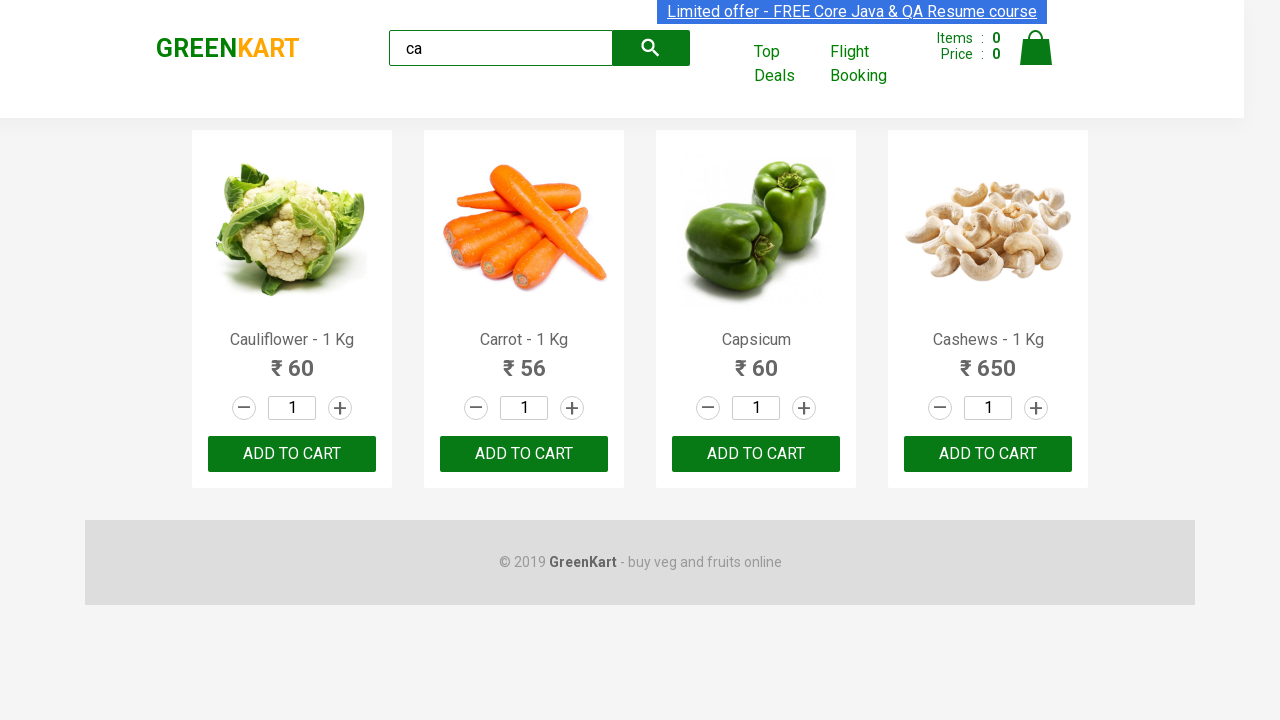

Clicked add to cart button for Cashews product at (988, 454) on .products .product >> nth=3 >> button
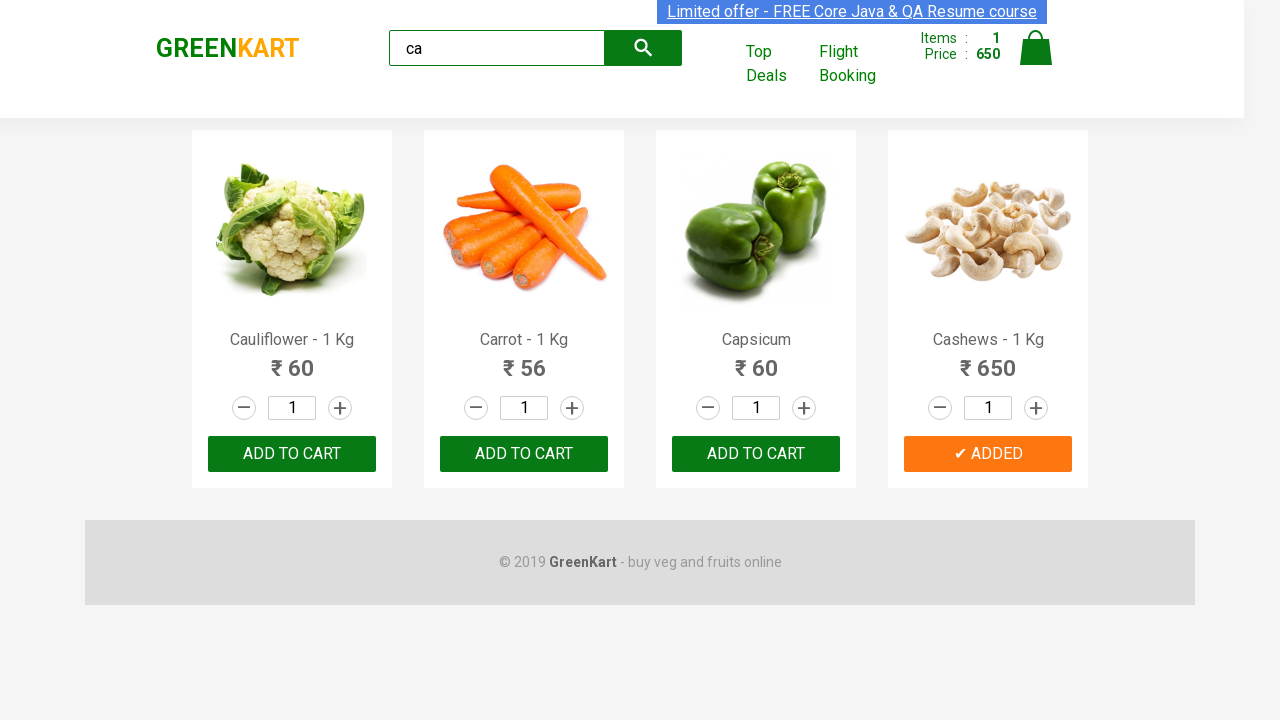

Clicked on cart icon to view shopping cart at (1036, 48) on .cart-icon > img
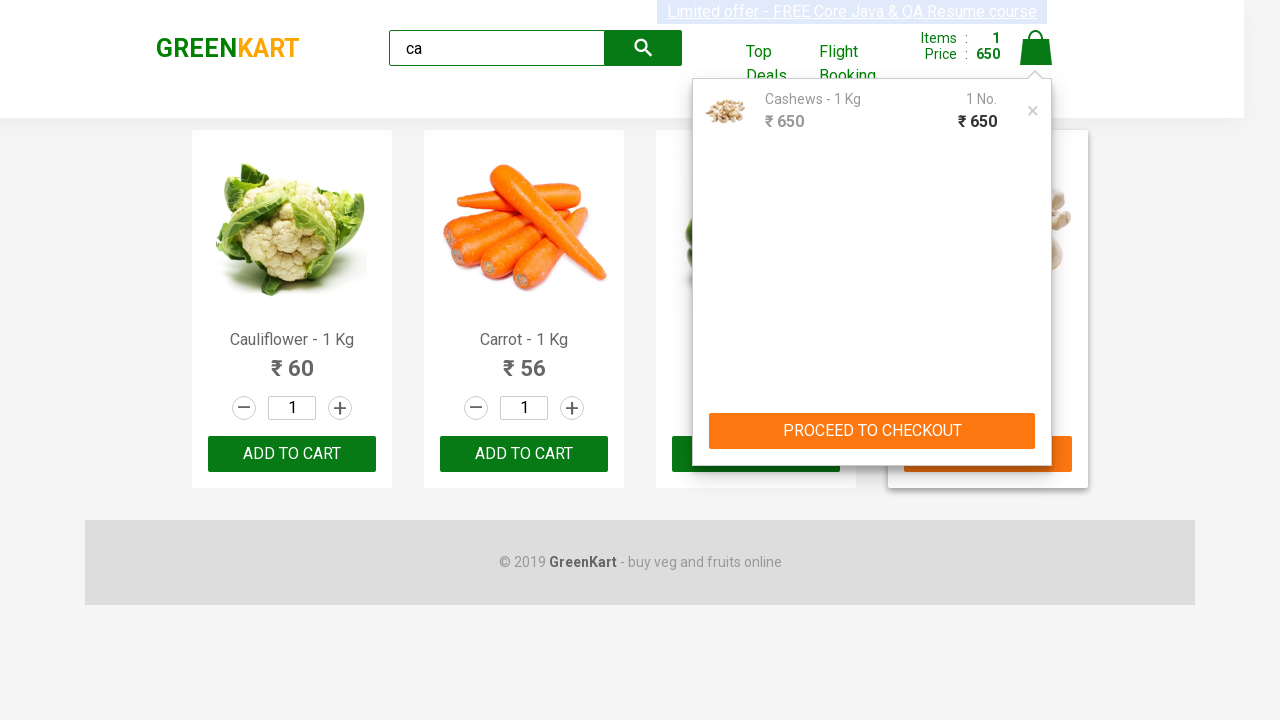

Clicked PROCEED TO CHECKOUT button at (872, 431) on text=PROCEED TO CHECKOUT
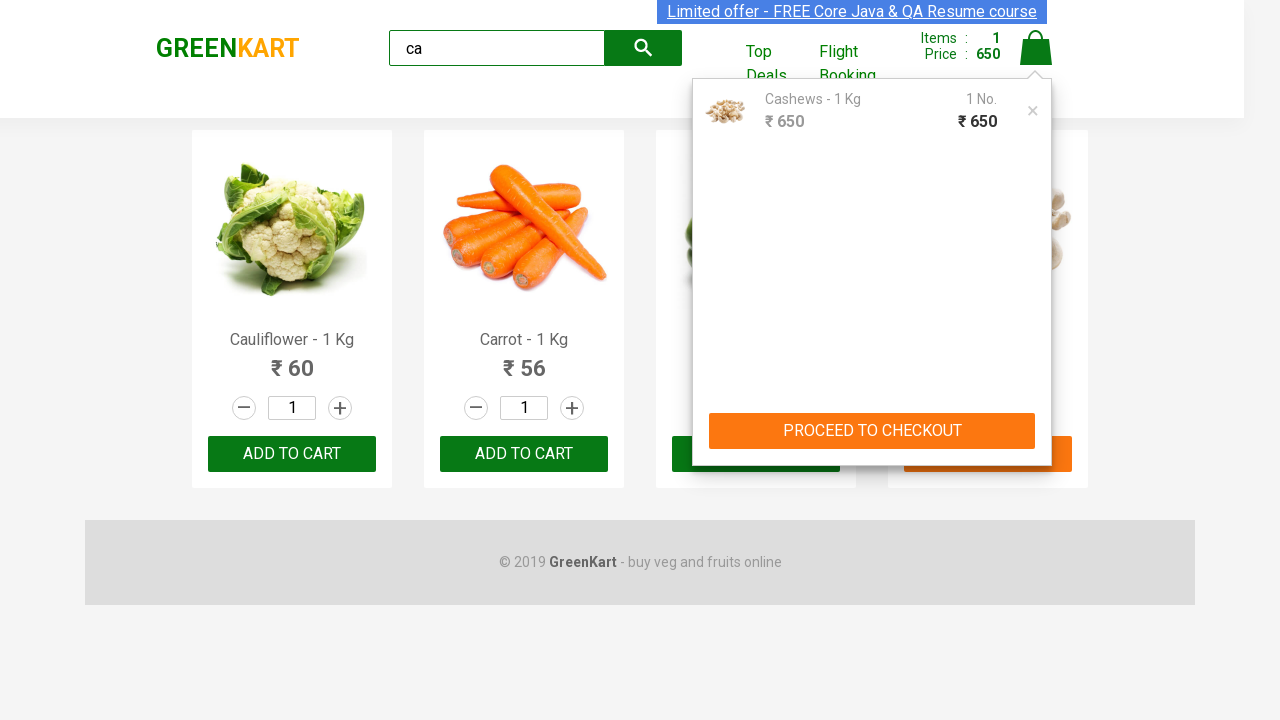

Clicked Place Order button to complete purchase at (1036, 420) on text=Place Order
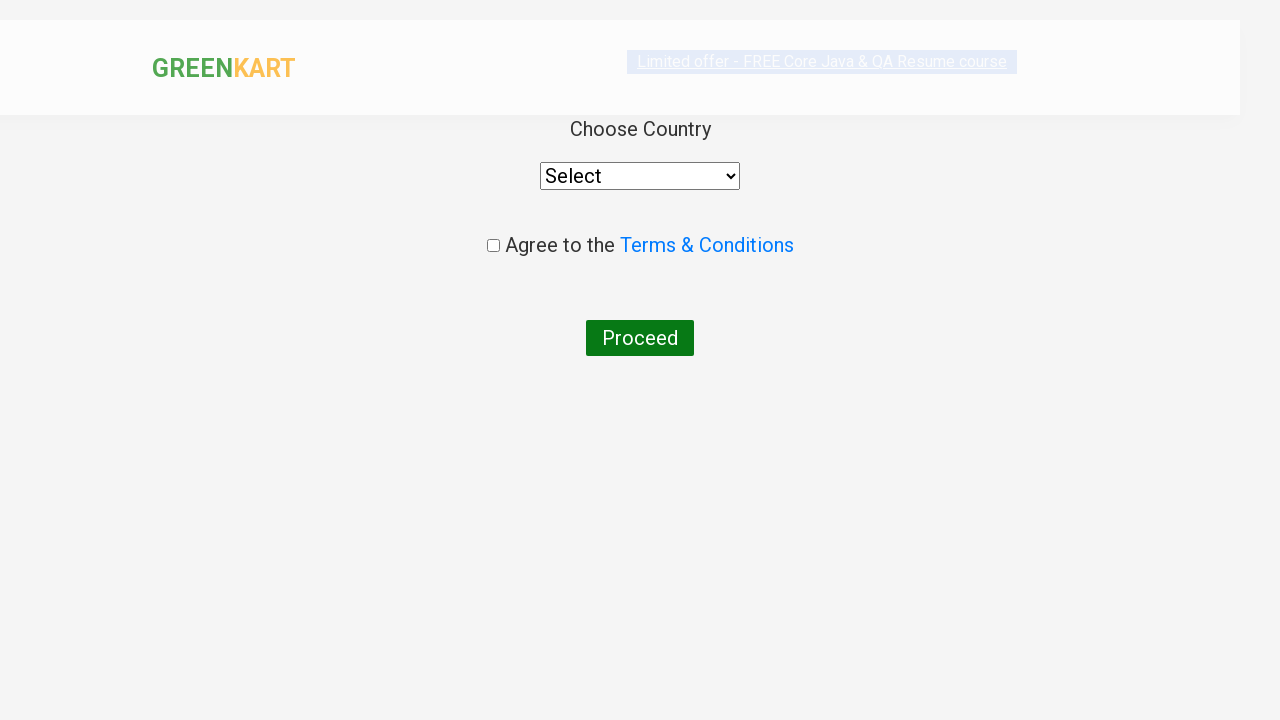

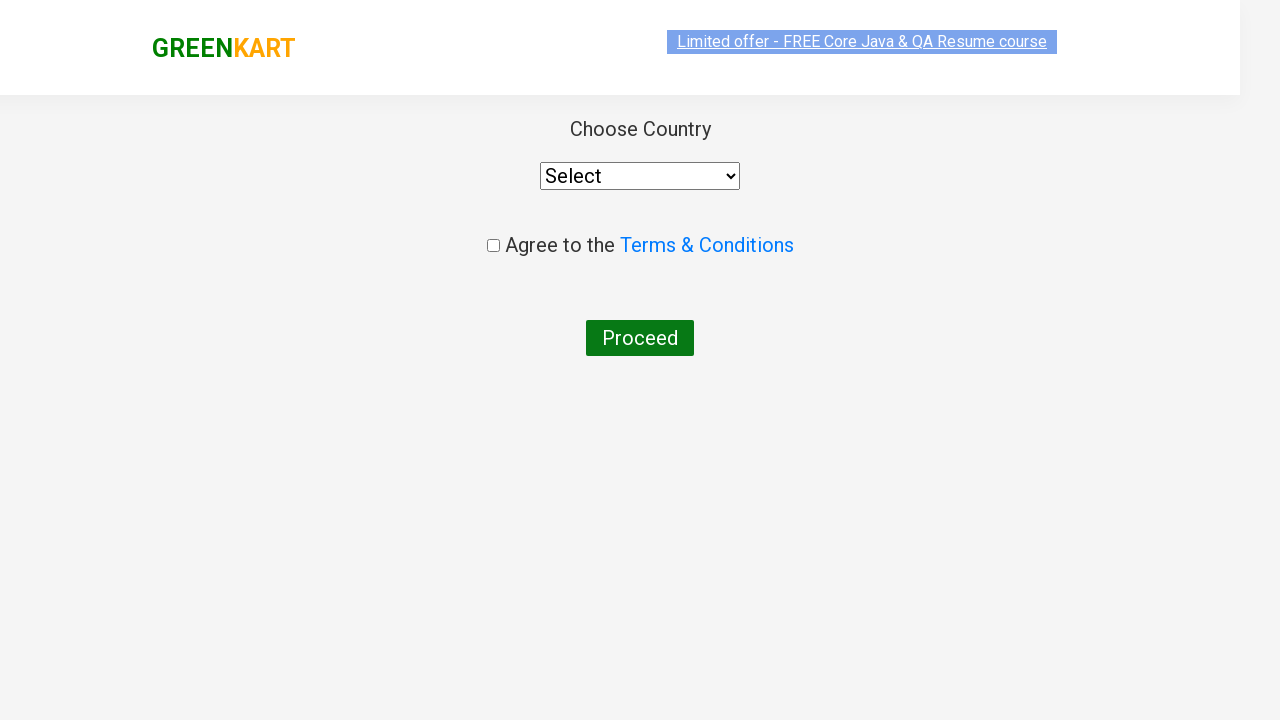